Tests that a webpage loads successfully by verifying the page title is present and checking for the presence of an image element on the page.

Starting URL: https://www.tsu.ru/

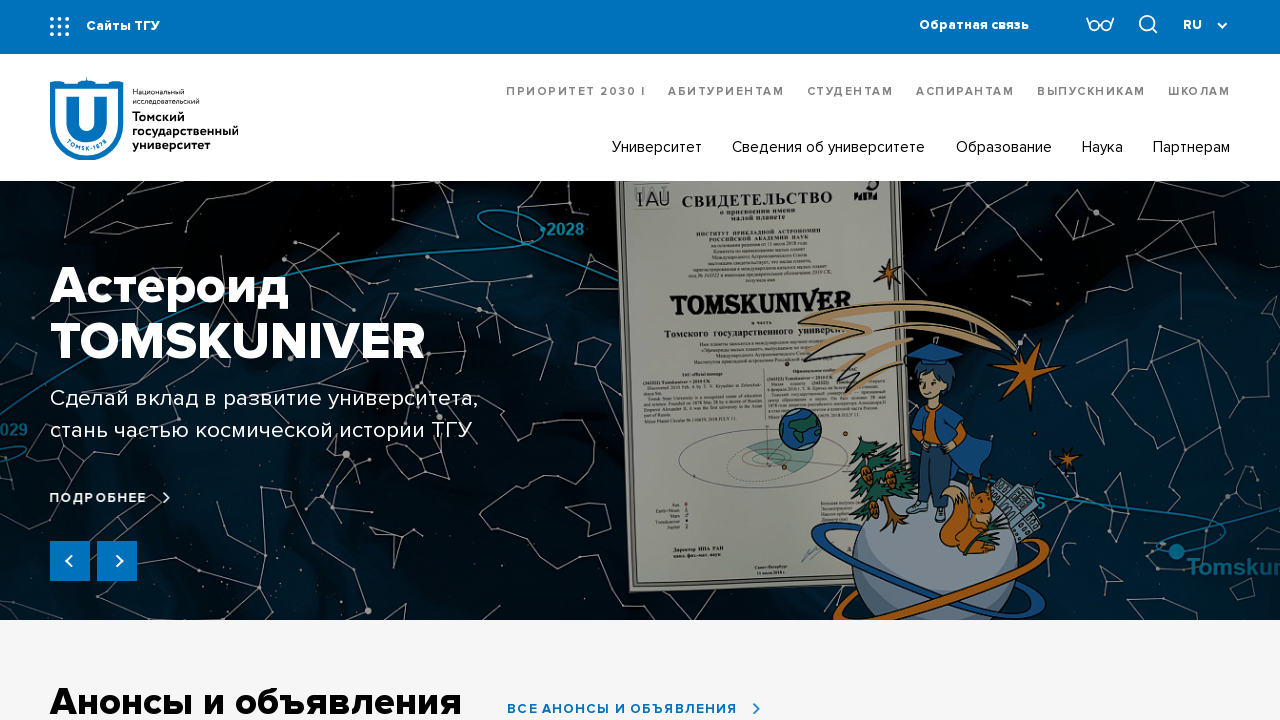

Waited for page to reach domcontentloaded state
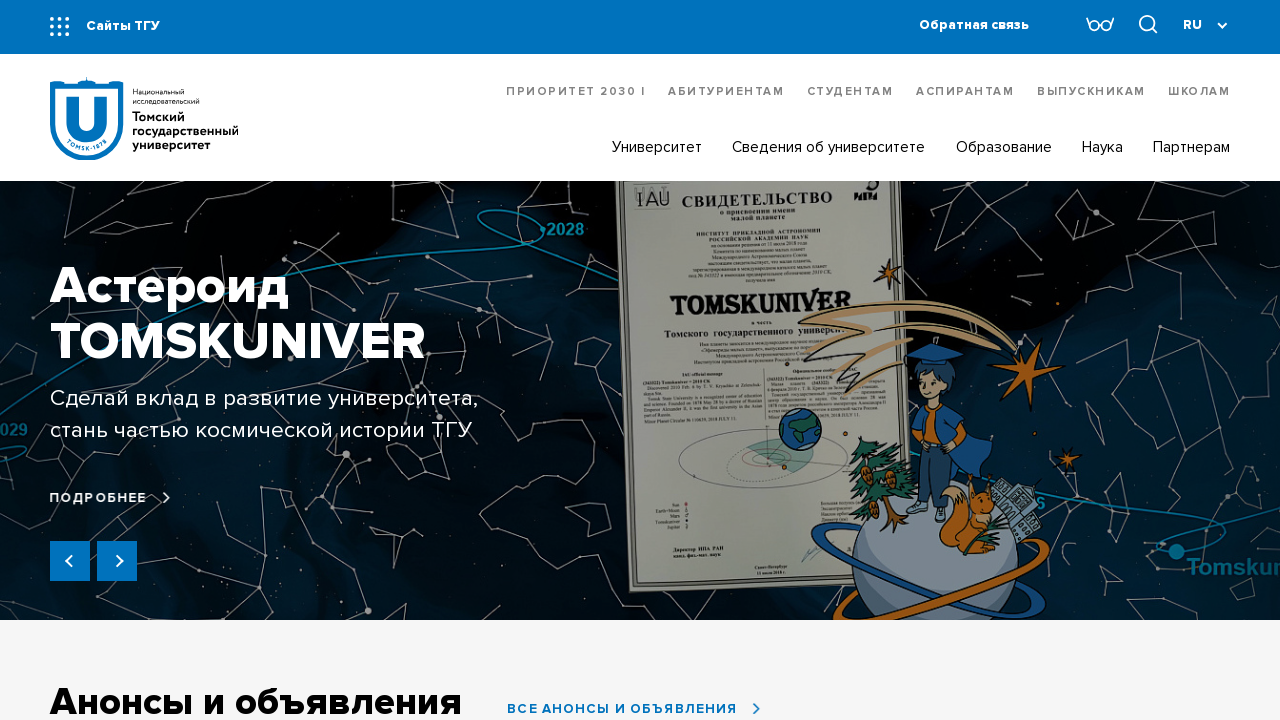

Retrieved page title: 'Основной сайт Томского государственного университета'
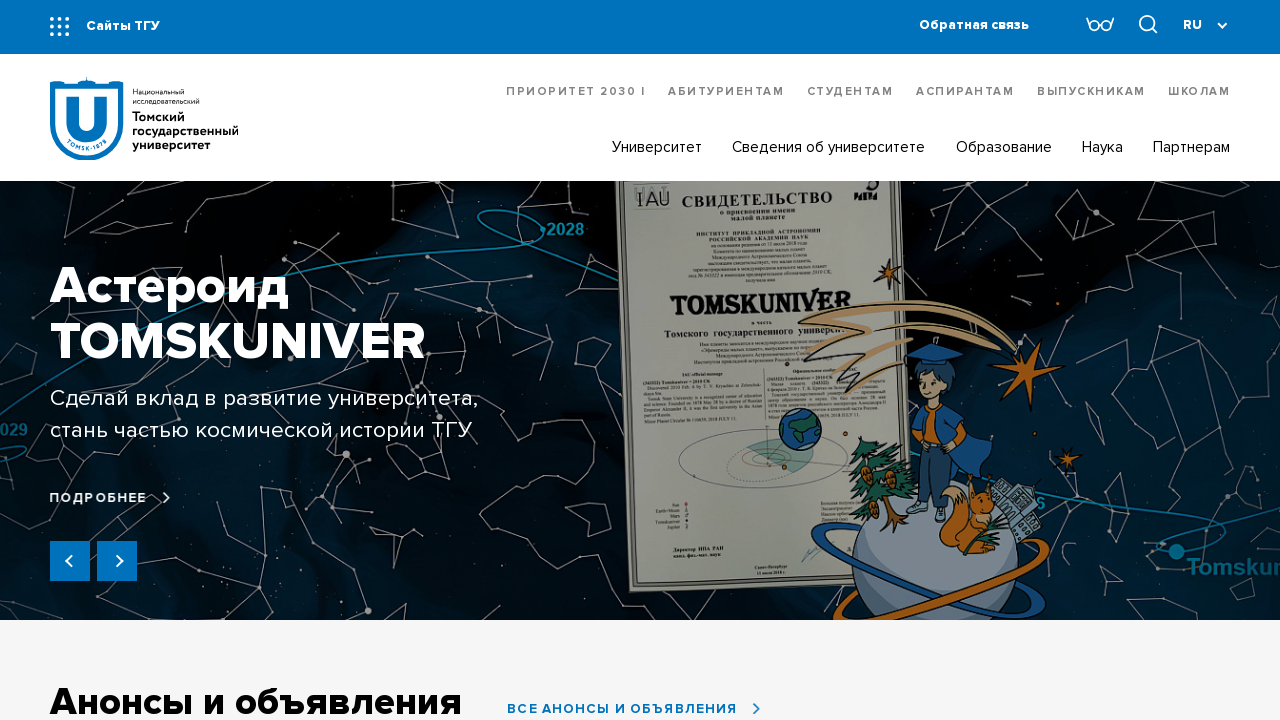

Verified page title is not empty
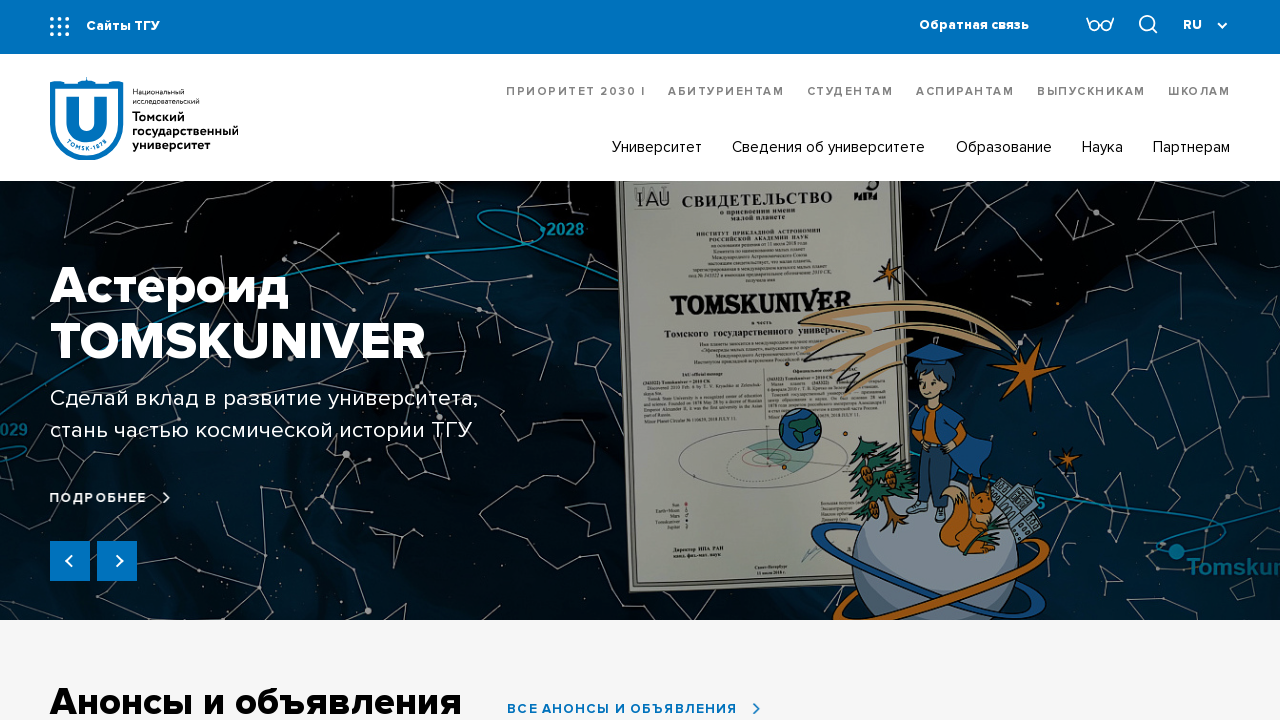

Verified image element is present on the page
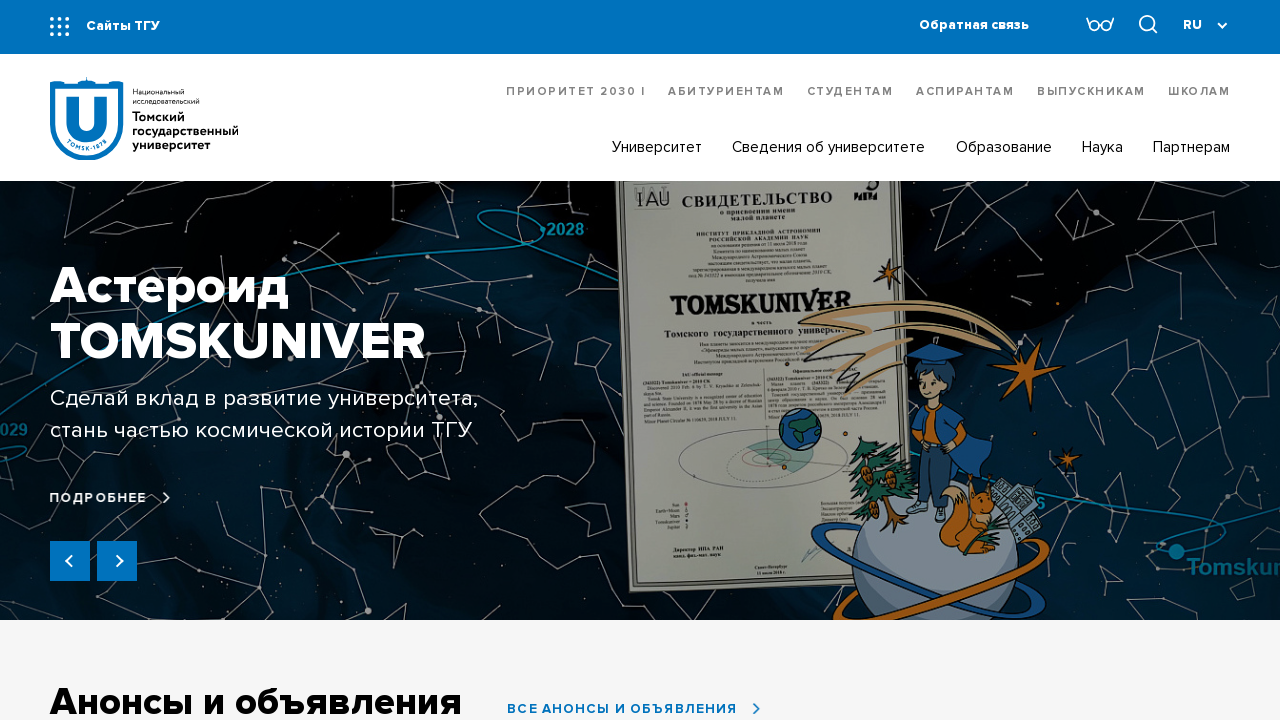

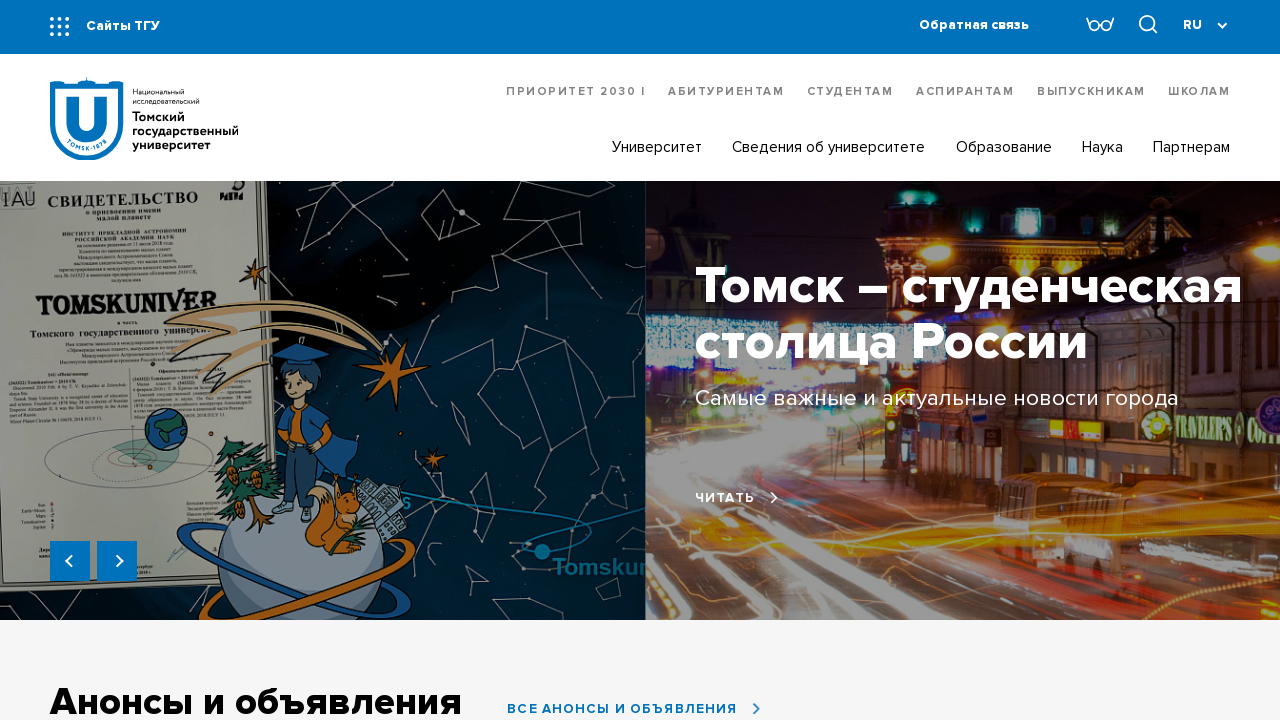